Tests a dynamic pricing page by waiting for a specific price, booking when it reaches $100, solving a math problem, and submitting the answer

Starting URL: http://suninjuly.github.io/explicit_wait2.html

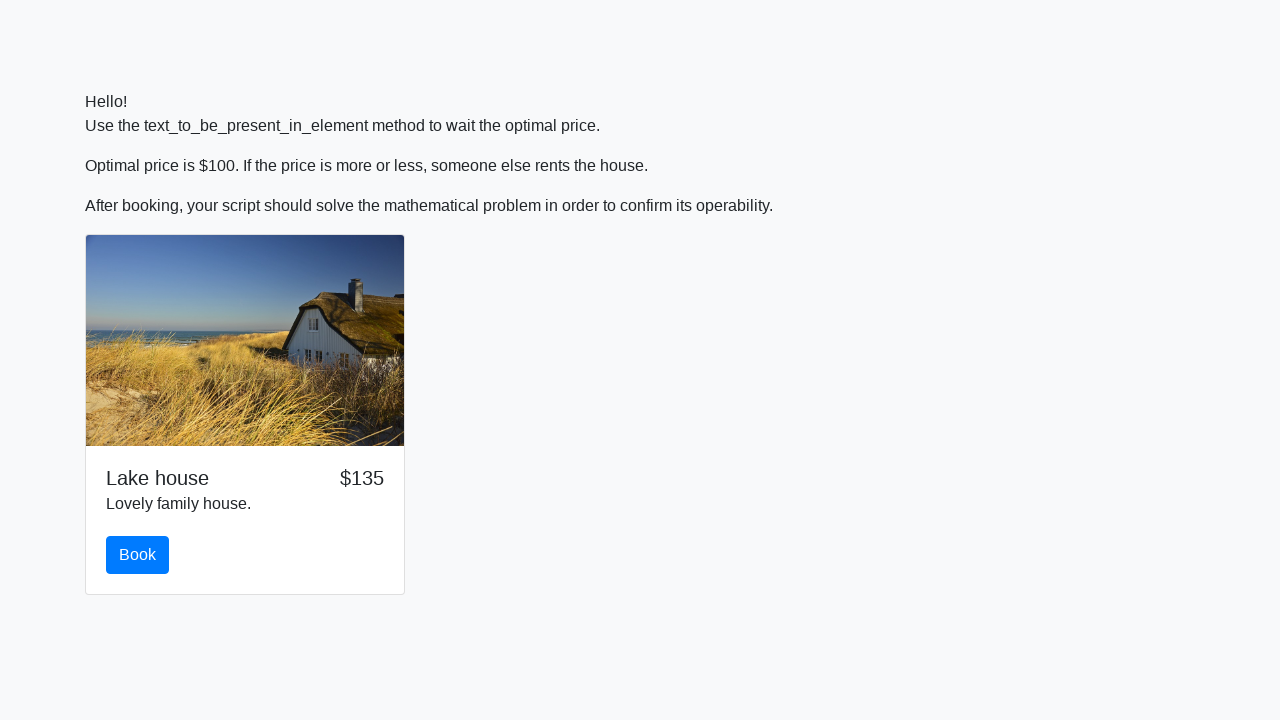

Waited for price to reach $100
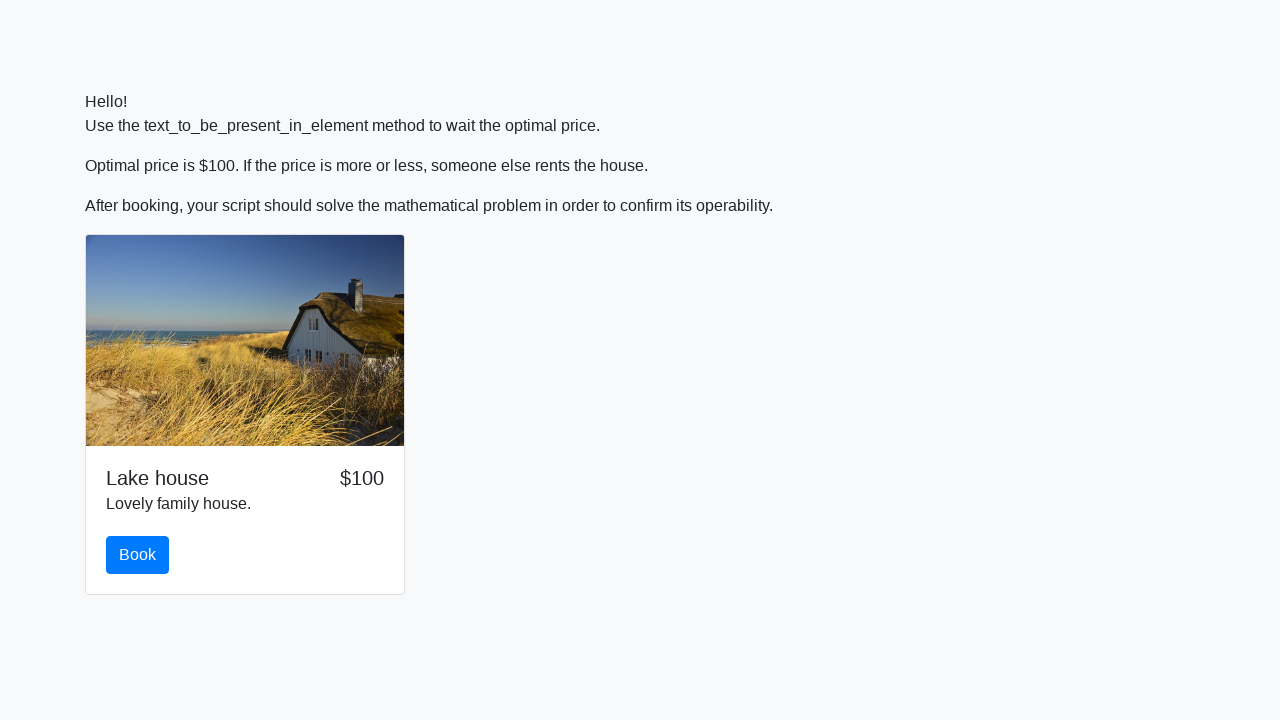

Clicked the Book button at (138, 555) on #book
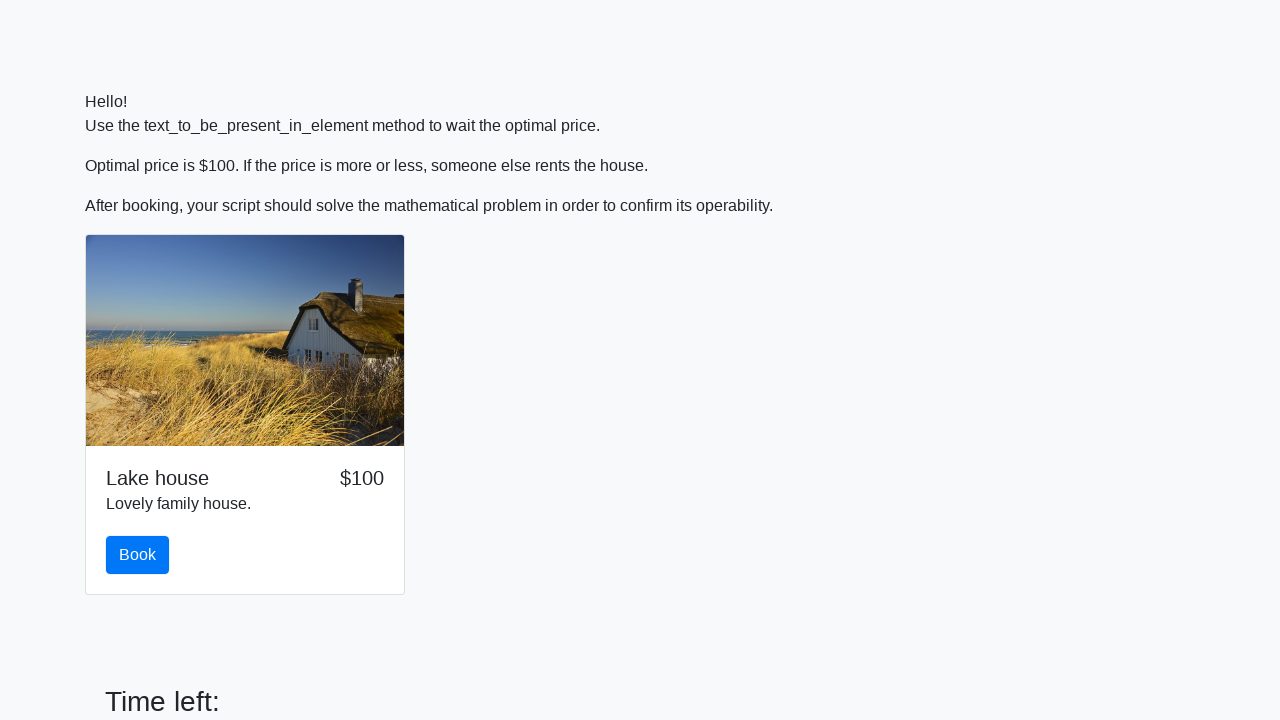

Retrieved x value from the page: 747
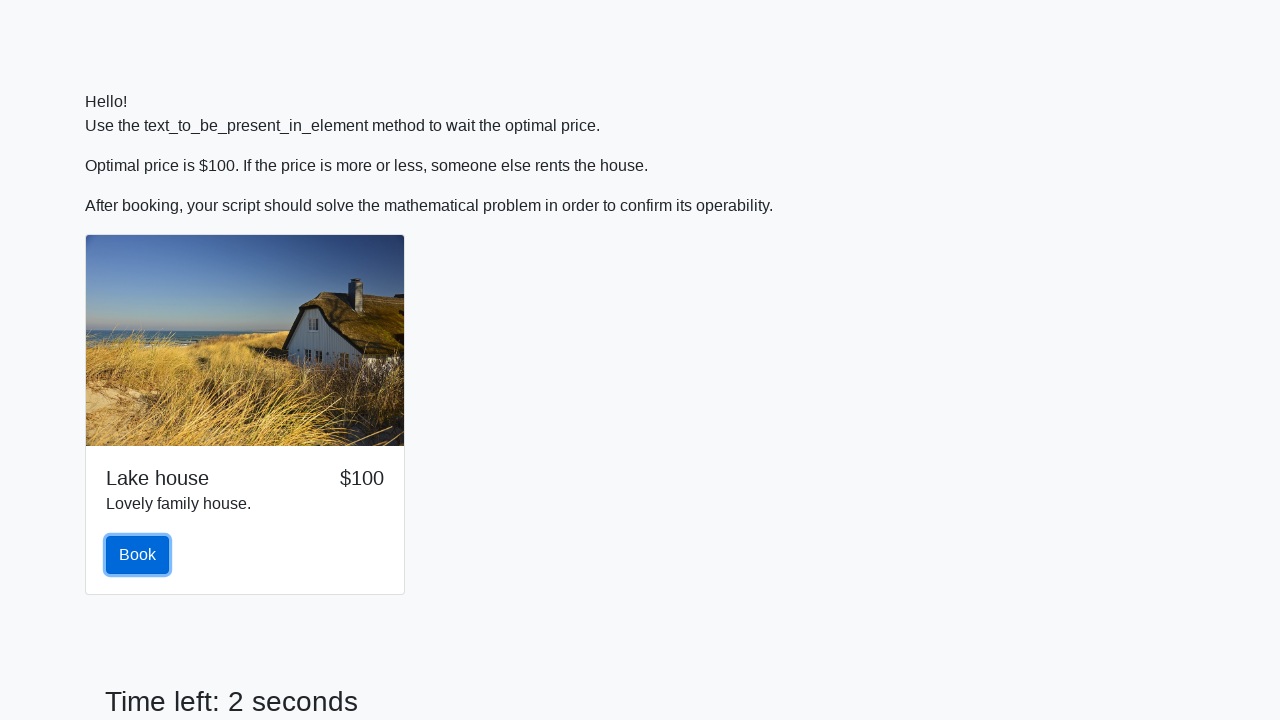

Calculated and filled answer field with: 2.044060944561987 on #answer
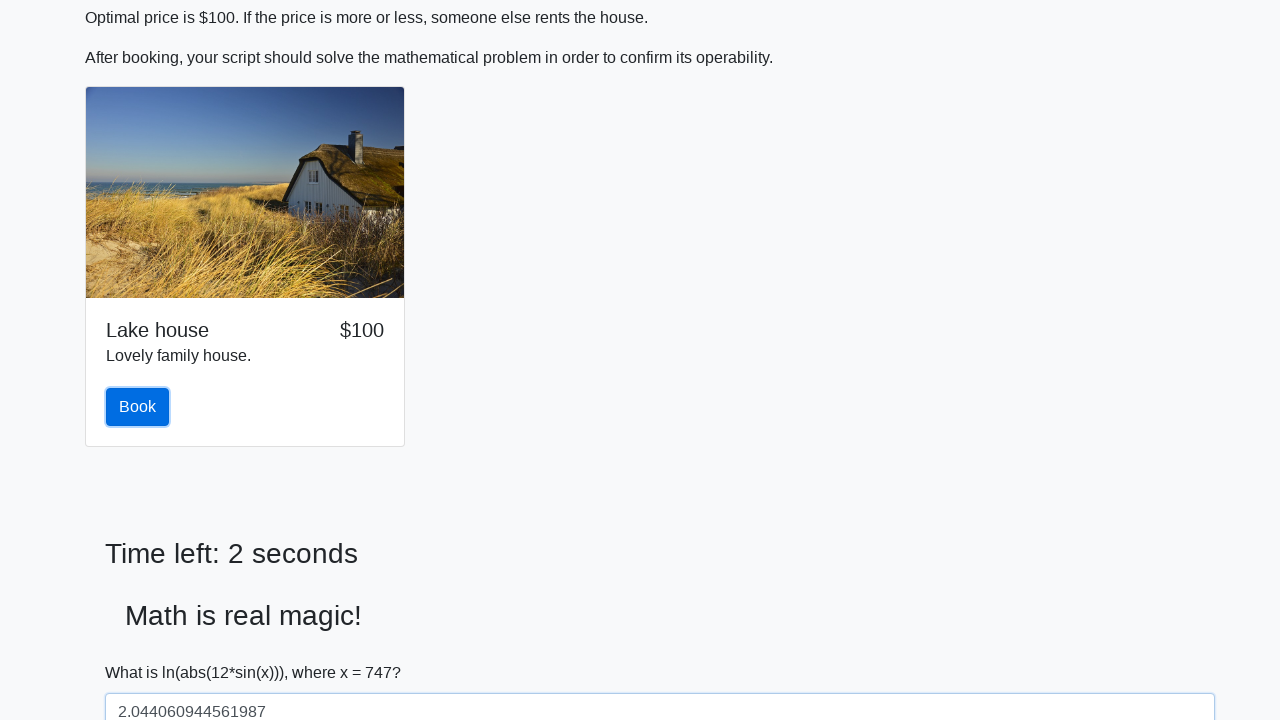

Clicked the form submit button at (143, 651) on .form-group .btn.btn-primary
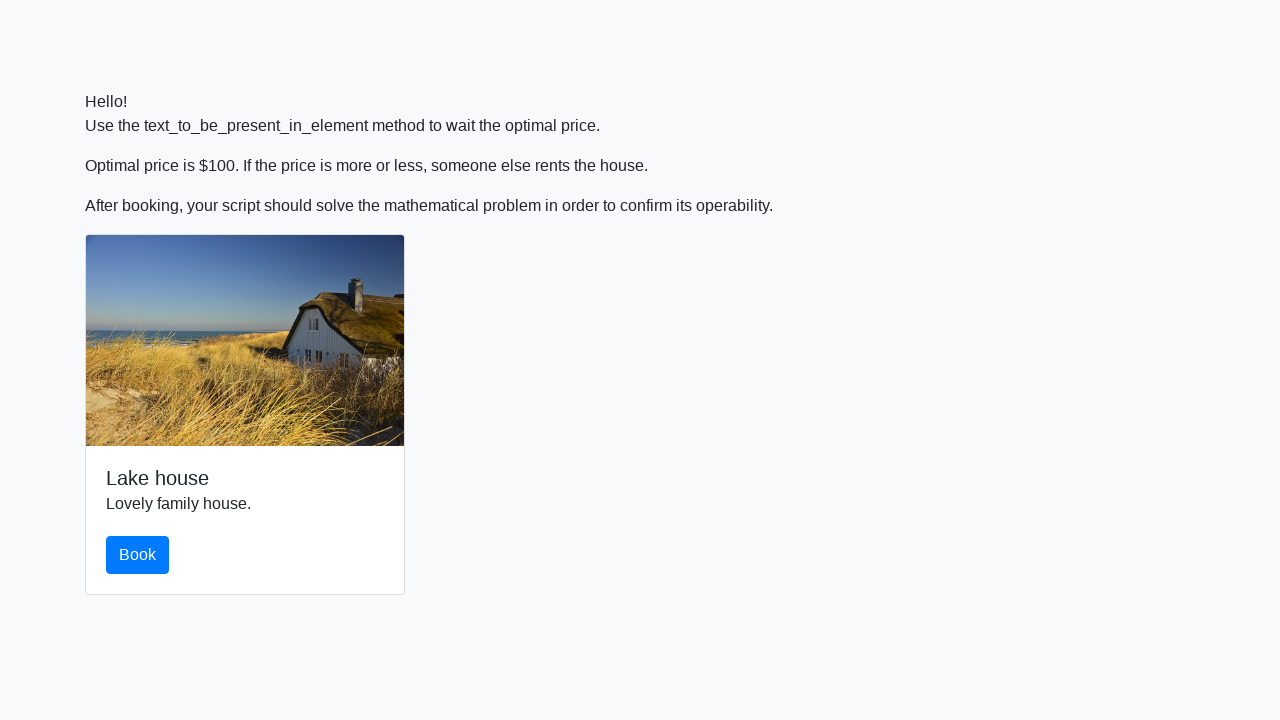

Set up dialog handler to accept alerts
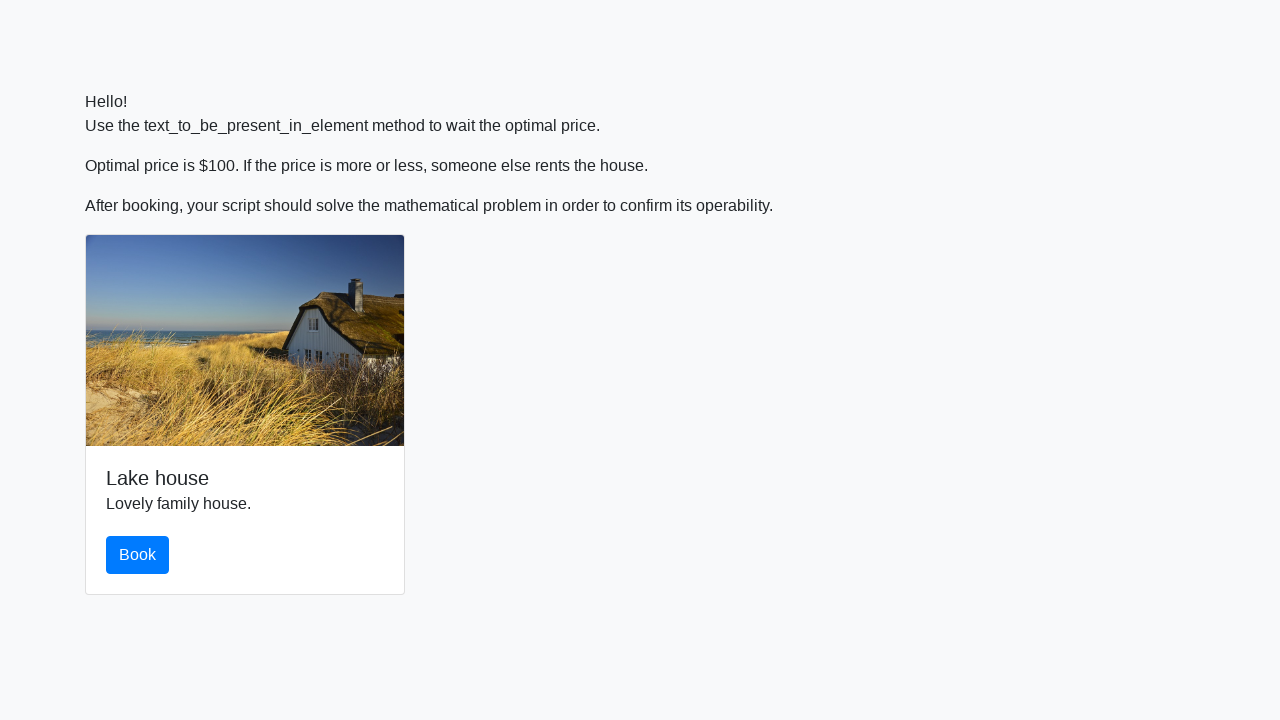

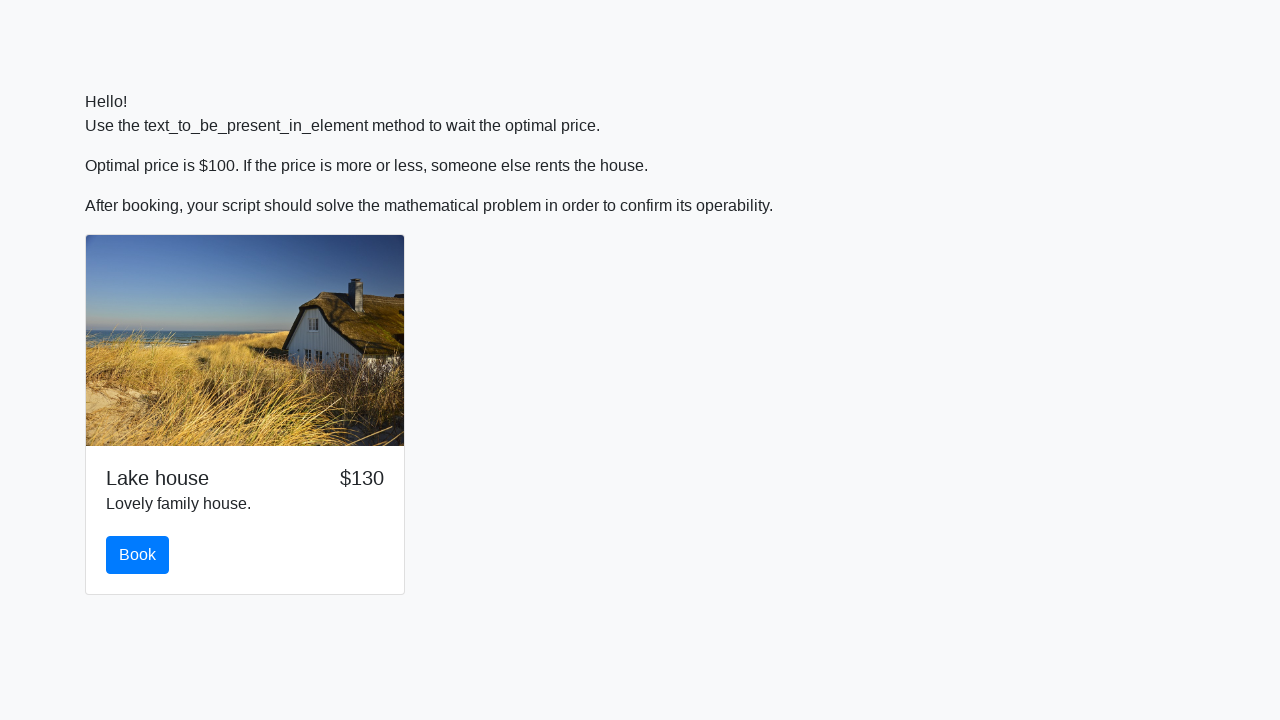